Tests the user registration form on Parabank demo site by filling out all required fields (name, address, phone, SSN, username, password) and submitting the registration form.

Starting URL: https://parabank.parasoft.com/parabank/register.htm

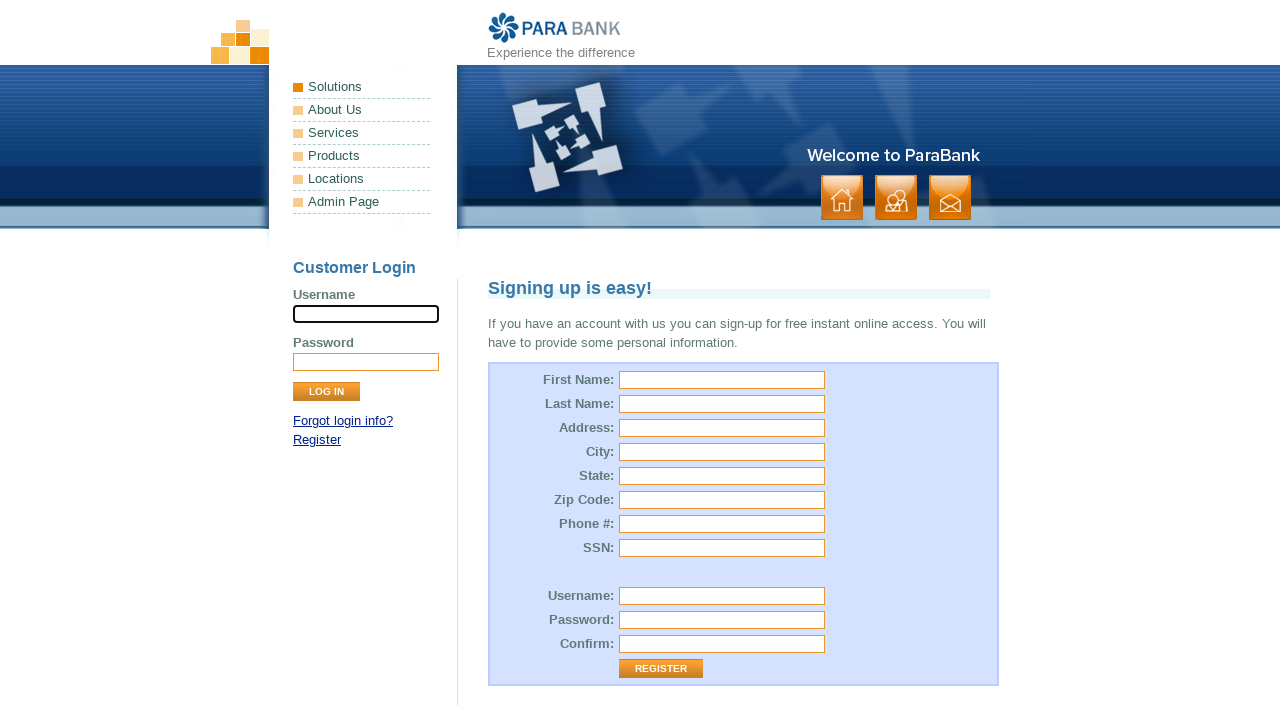

Filled first name field with 'Marcus' on input[name='customer.firstName']
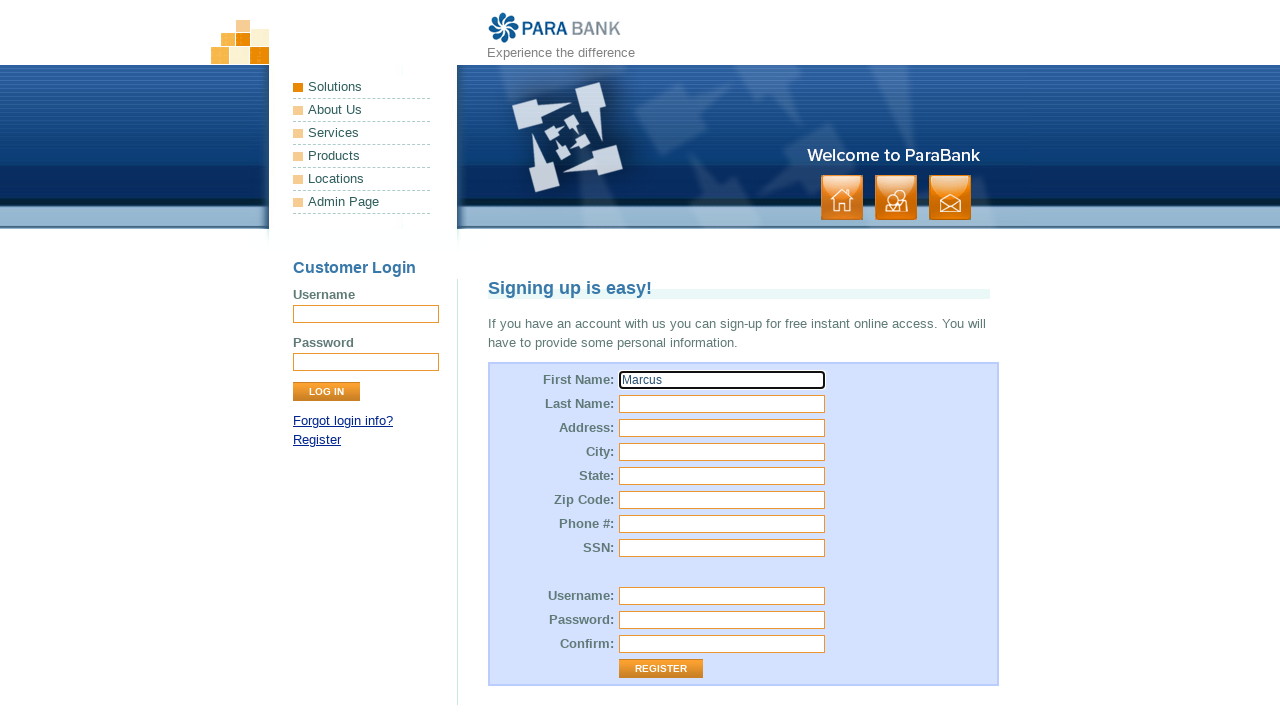

Filled last name field with 'Thompson' on input[name='customer.lastName']
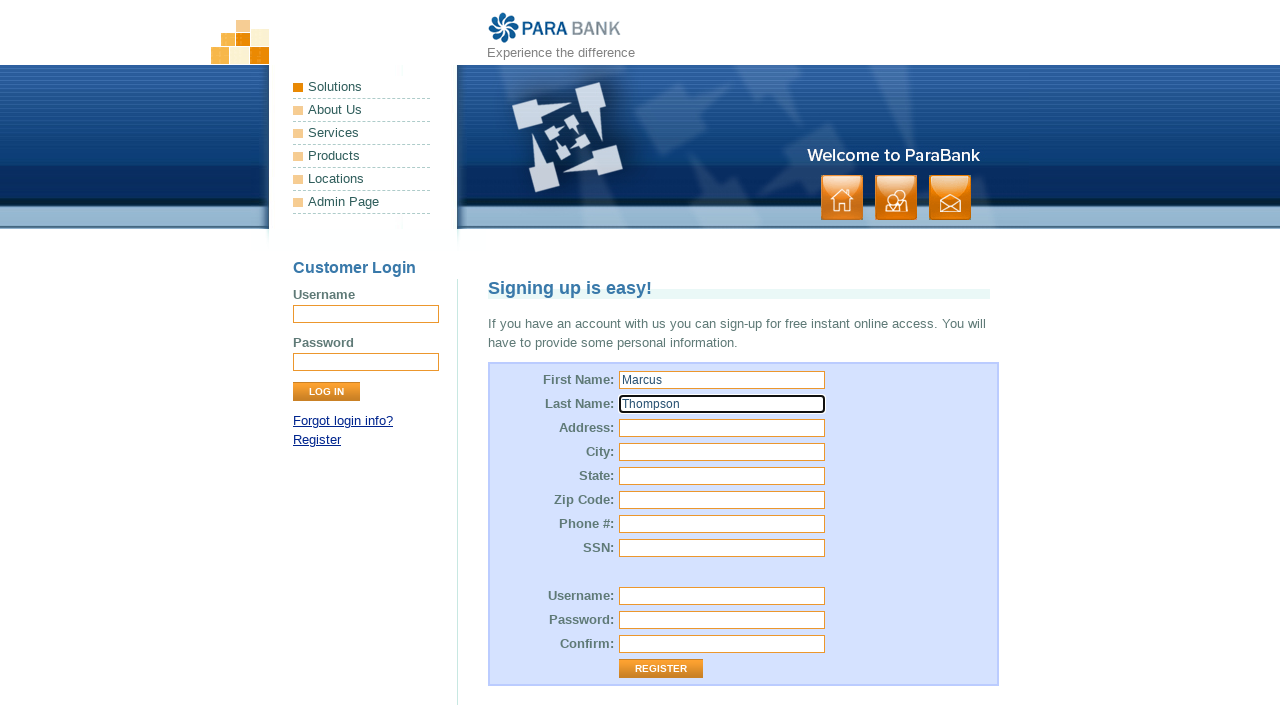

Filled street address with '742 Evergreen Terrace' on #customer\.address\.street
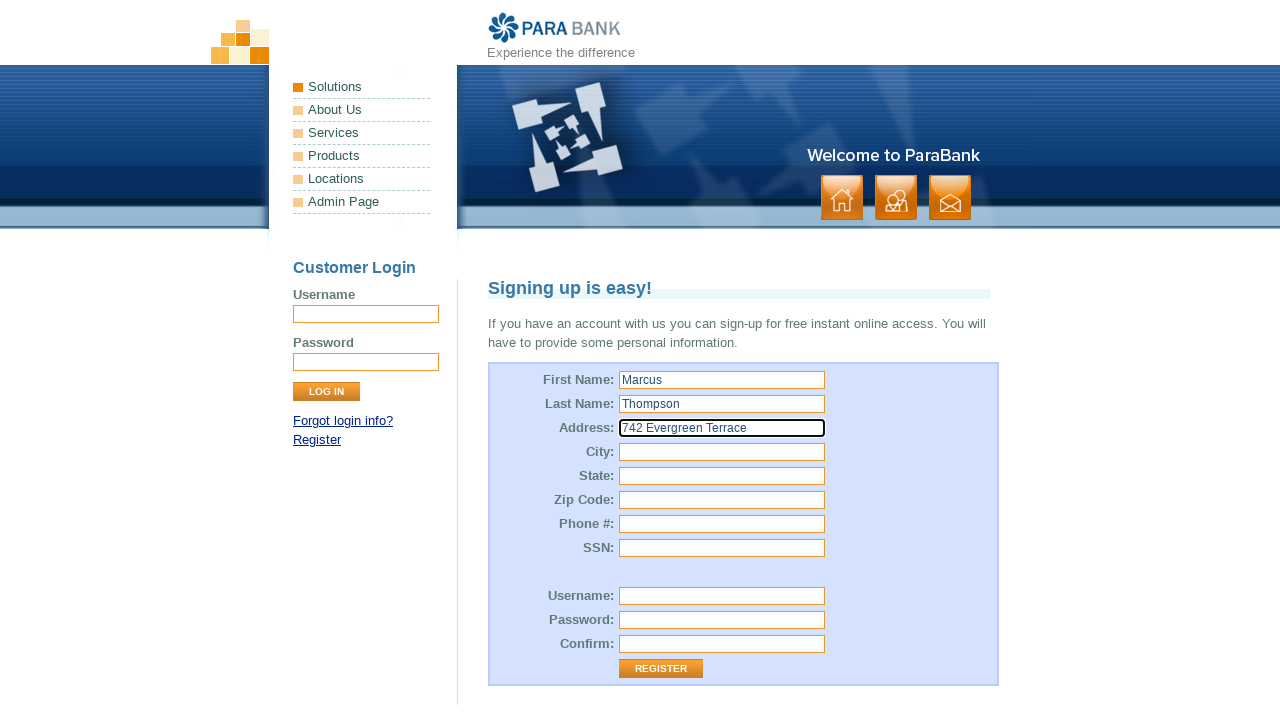

Filled city field with 'Springfield' on #customer\.address\.city
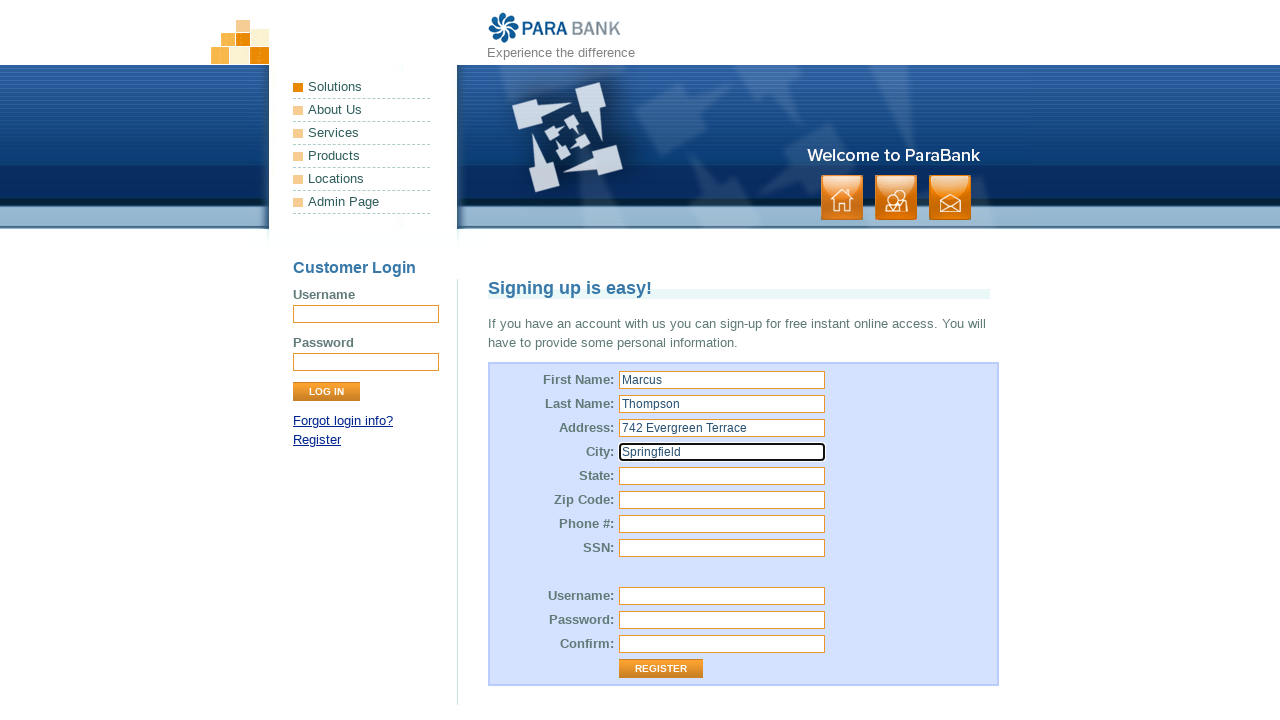

Filled state field with 'Illinois' on #customer\.address\.state
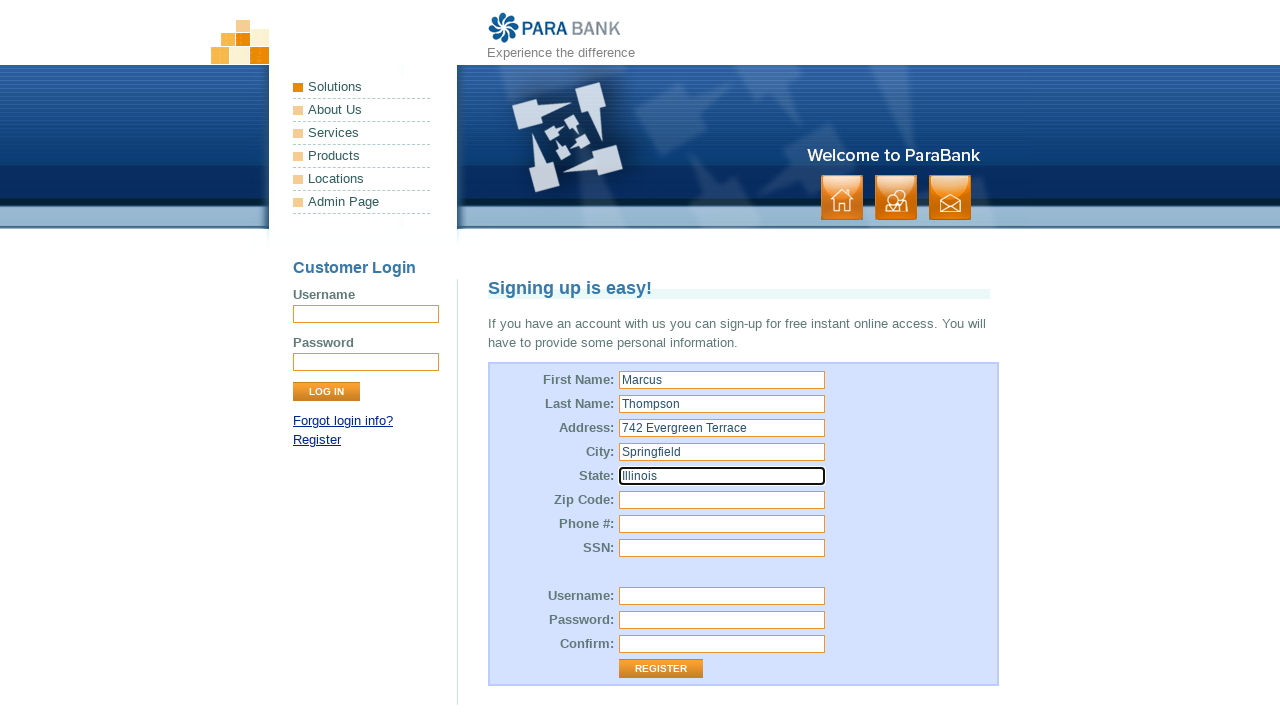

Filled zip code field with '62704' on #customer\.address\.zipCode
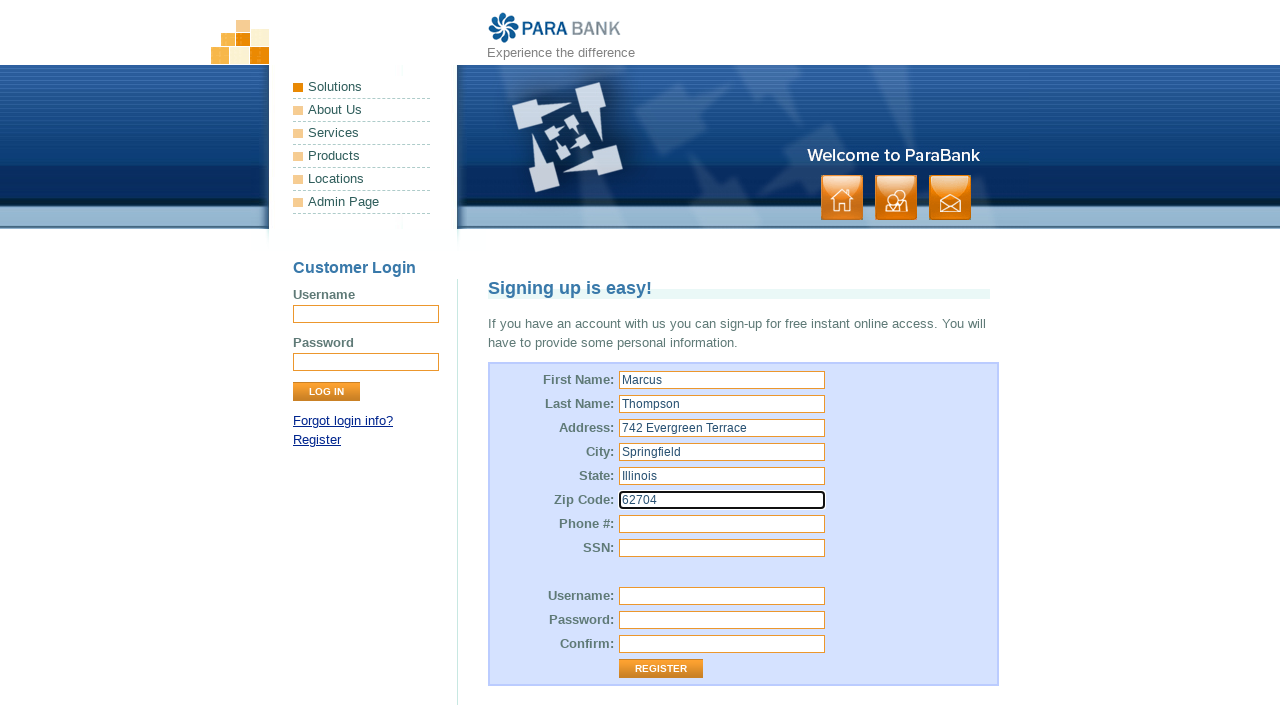

Filled phone number with '5551234567' on #customer\.phoneNumber
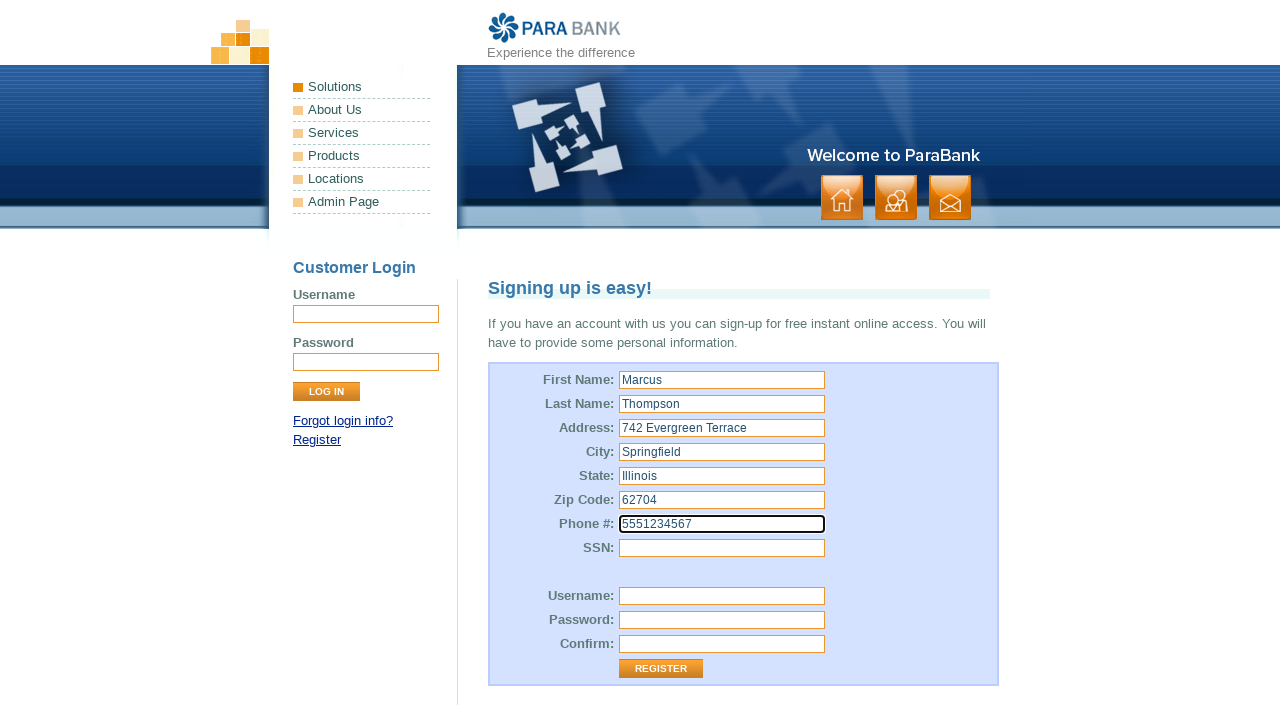

Filled SSN field with '456789123' on #customer\.ssn
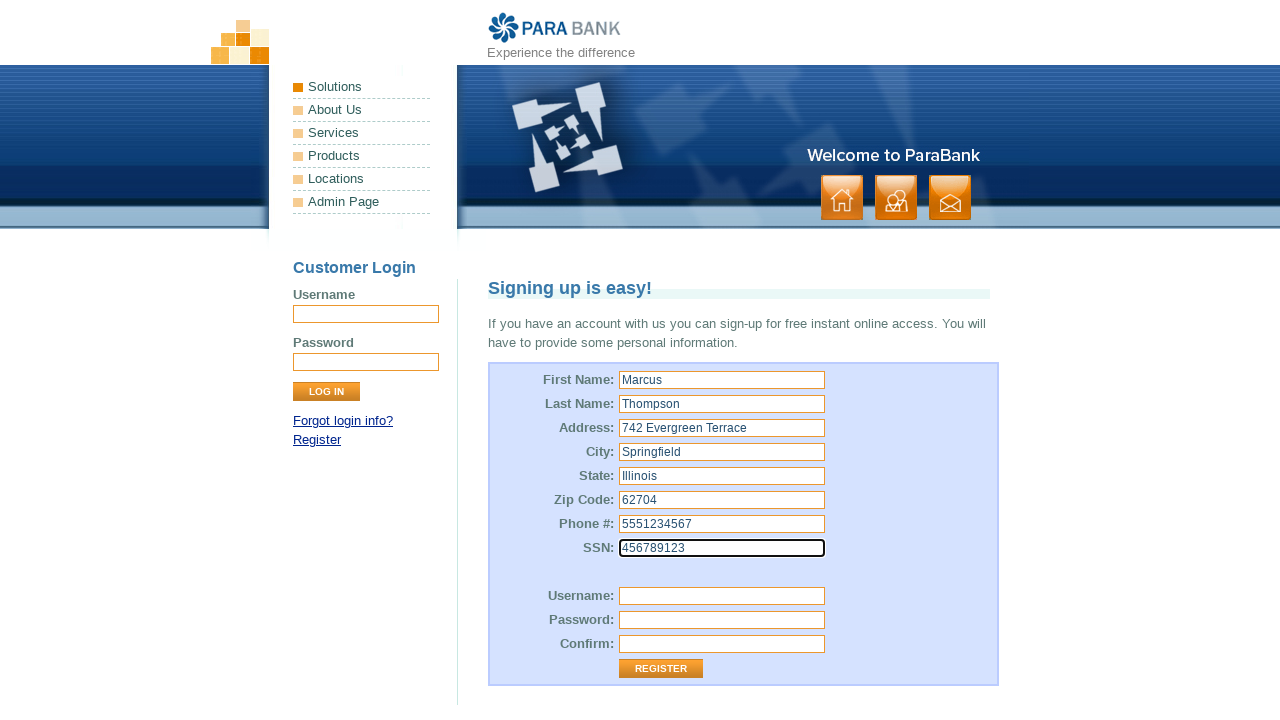

Filled username field with 'marcust2024' on #customer\.username
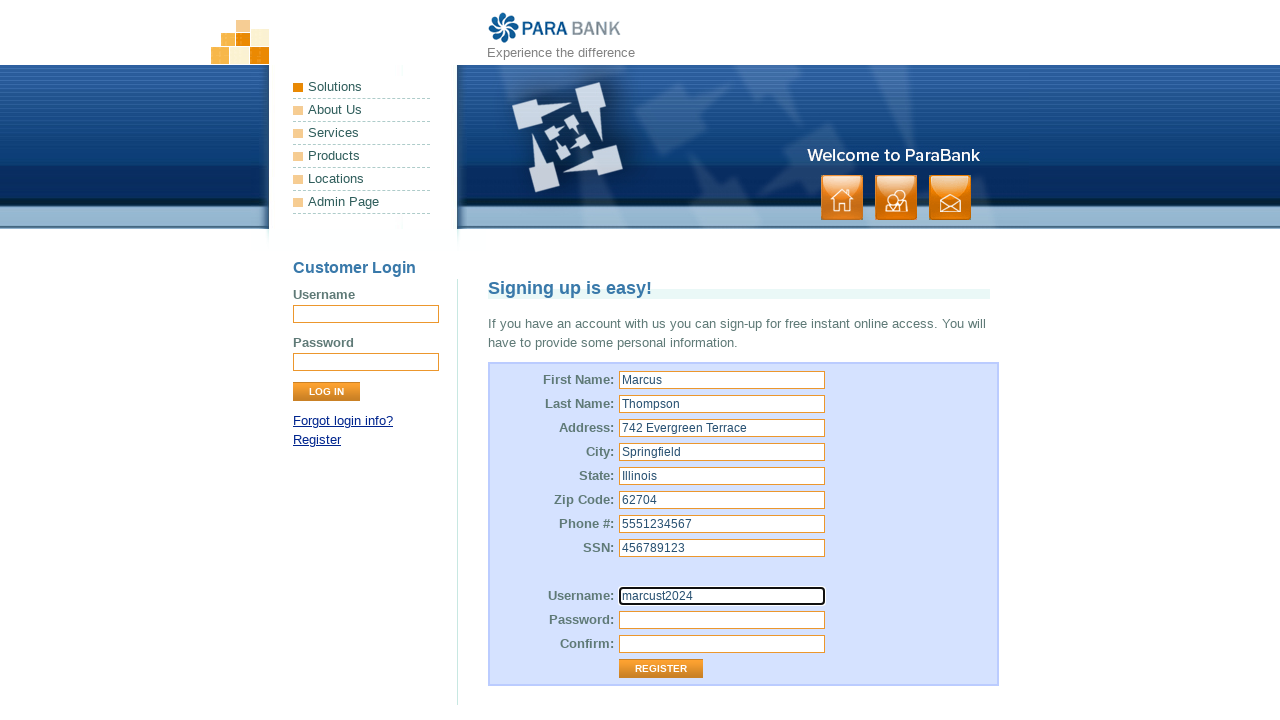

Filled password field with 'SecurePass#789' on #customer\.password
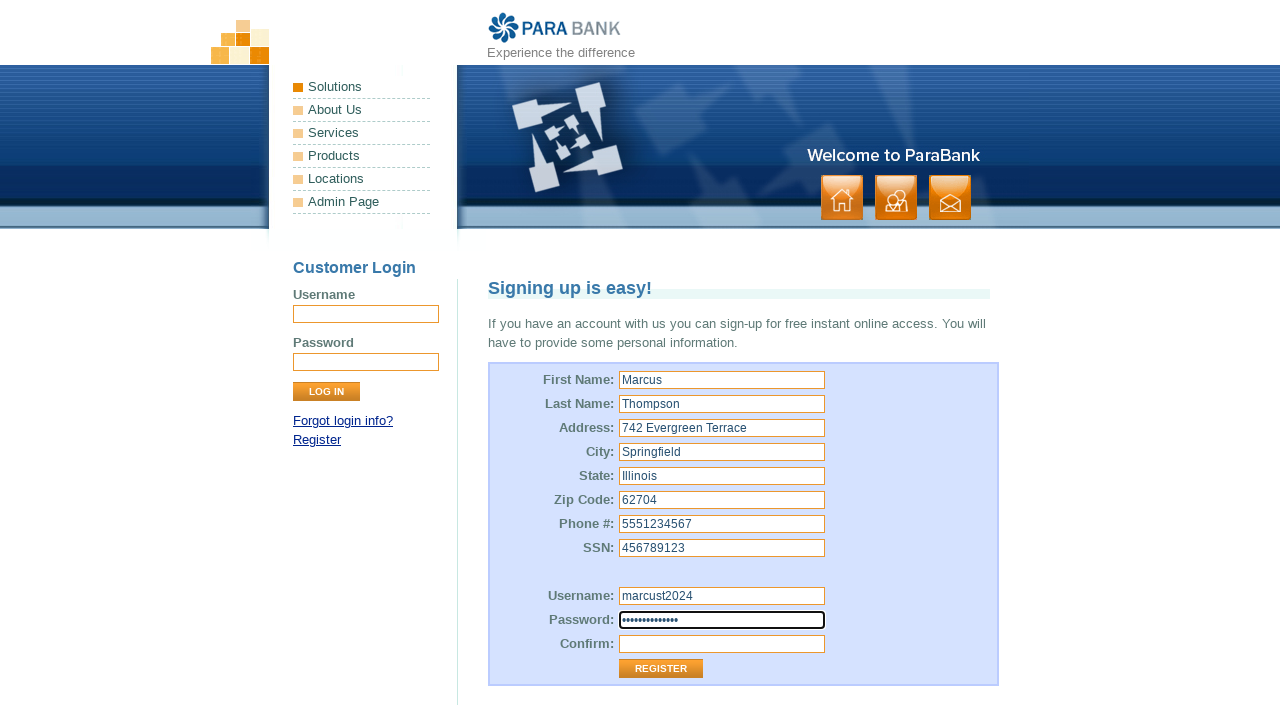

Filled repeated password field with 'SecurePass#789' on #repeatedPassword
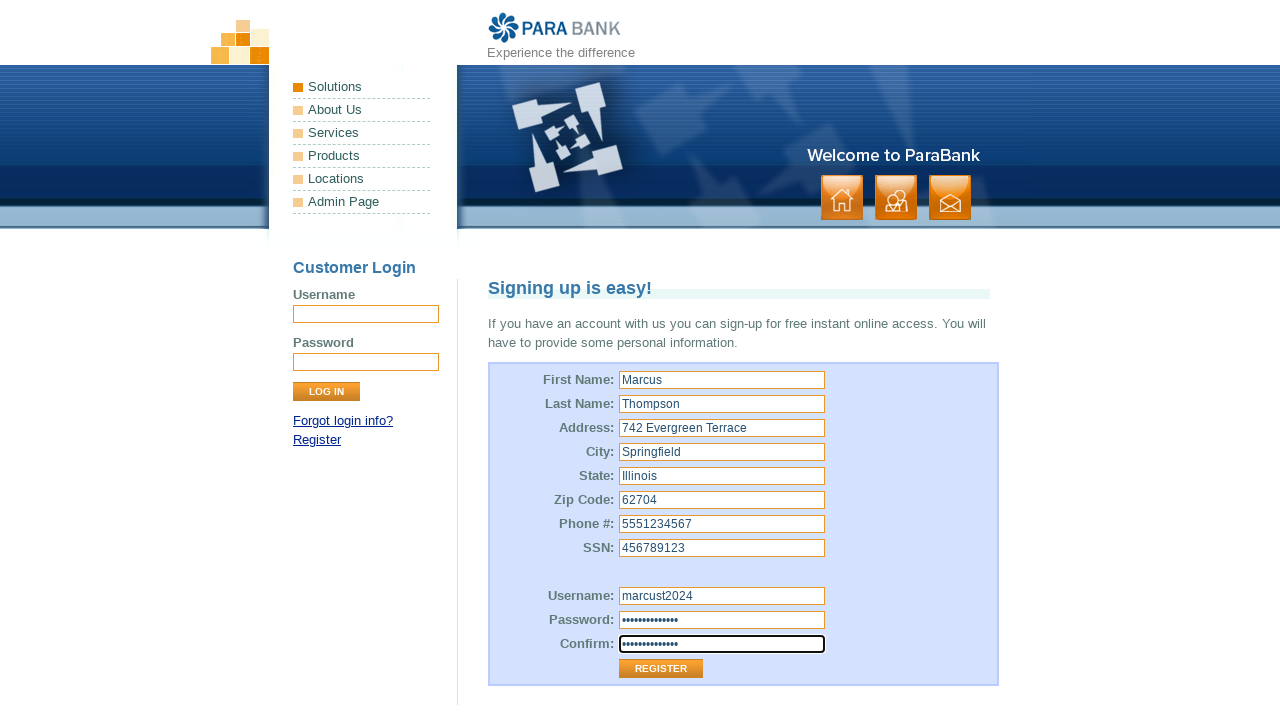

Clicked Register button to submit the registration form at (661, 669) on input[value='Register']
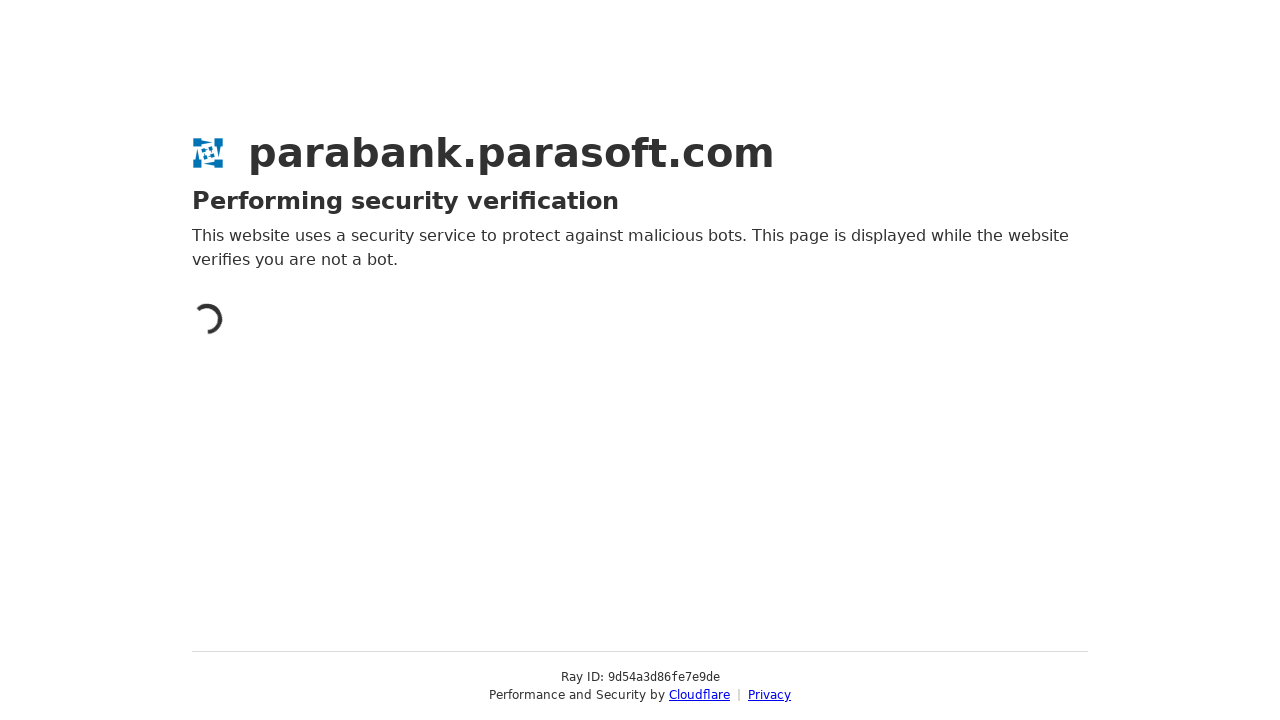

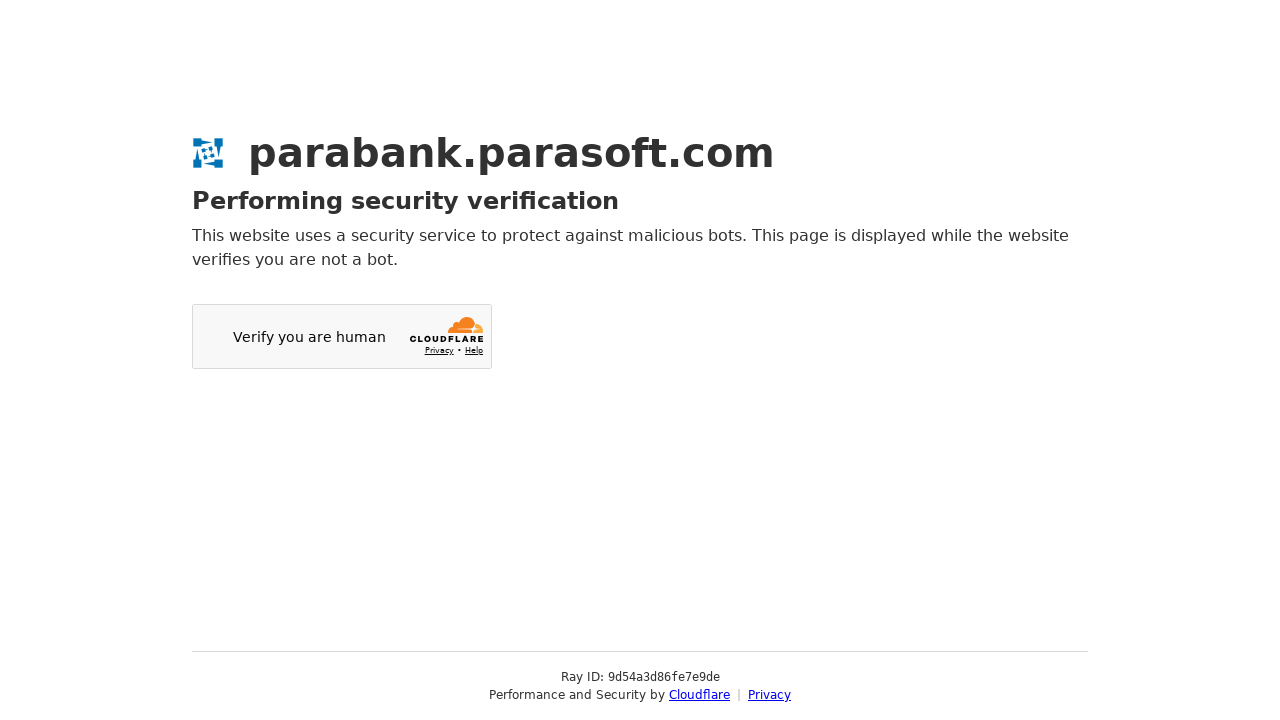